Tests file upload functionality by uploading a file through the file input element and clicking the submit button

Starting URL: https://awesomeqa.com/selenium/upload.html

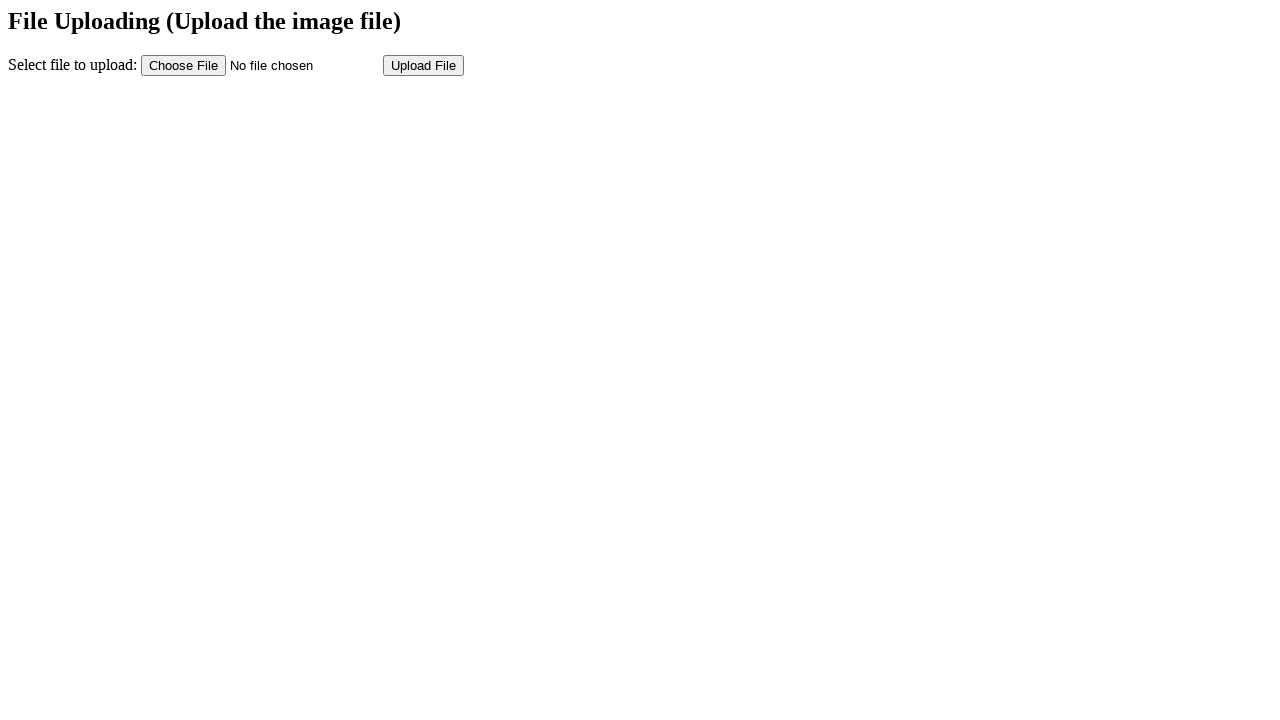

Created temporary test file for upload
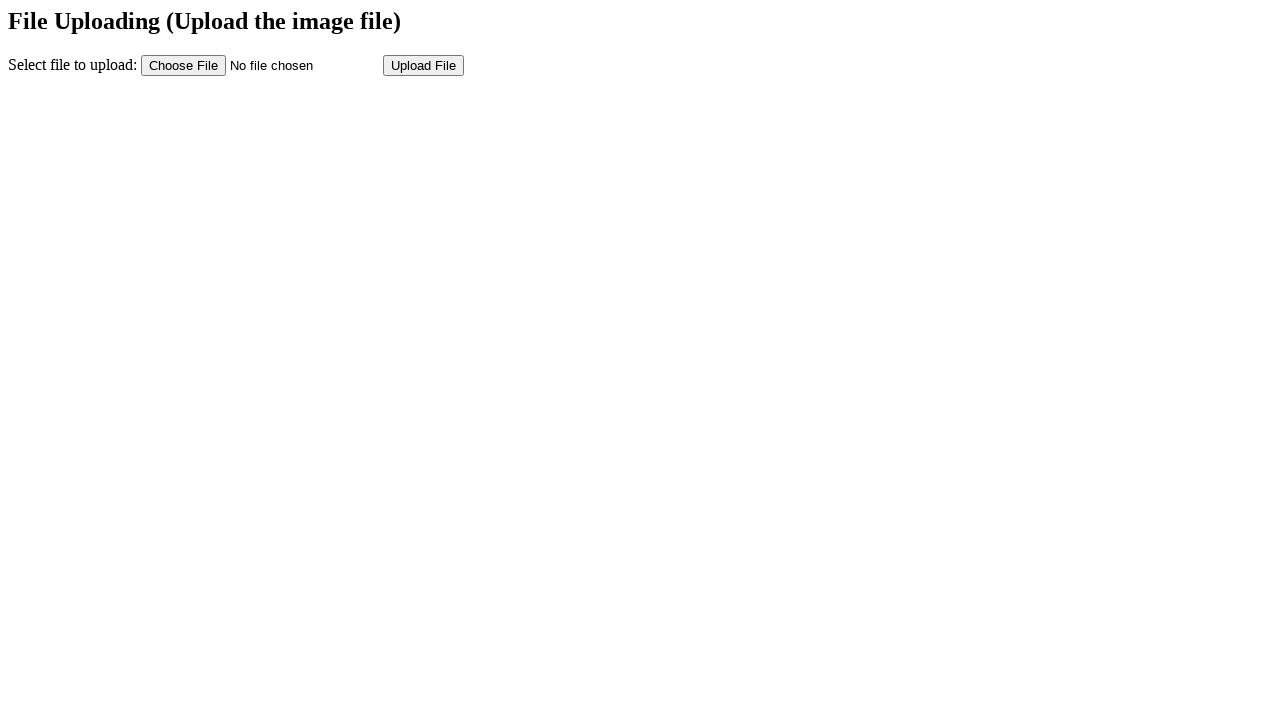

Set input file to upload test_upload_file.txt
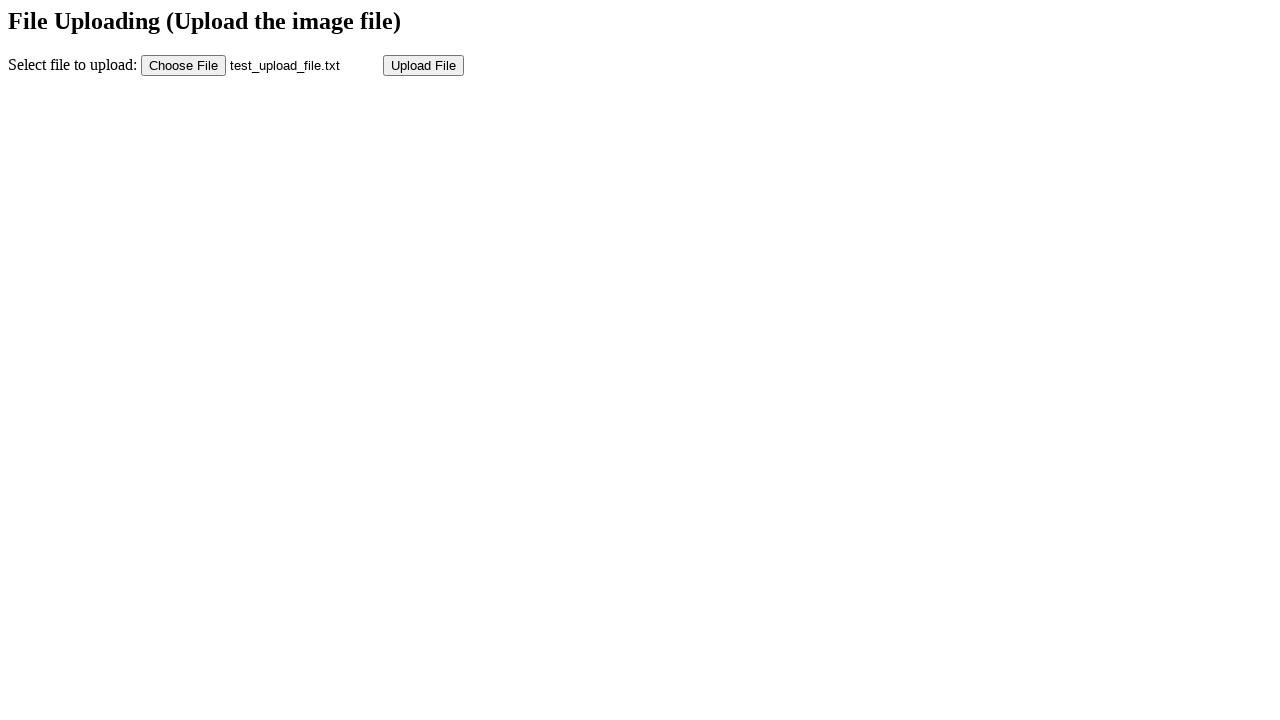

Clicked submit button to upload file at (424, 65) on input[name='submit']
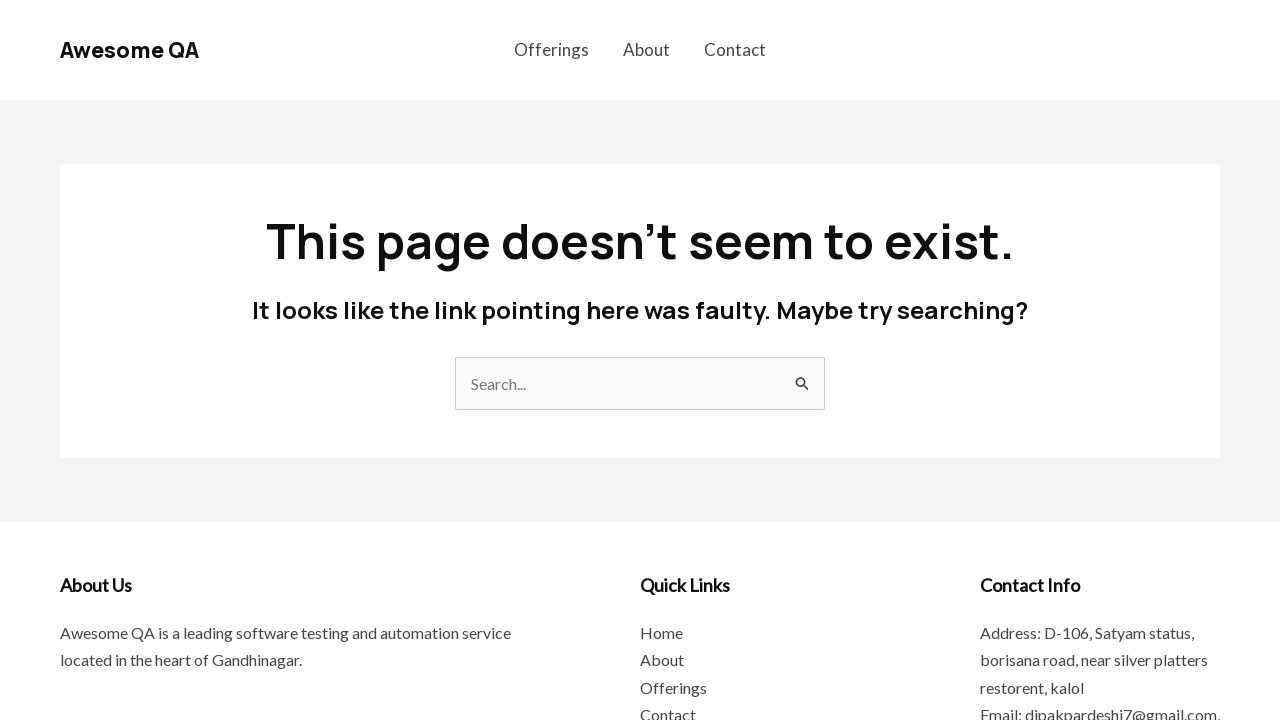

File upload completed and page loaded
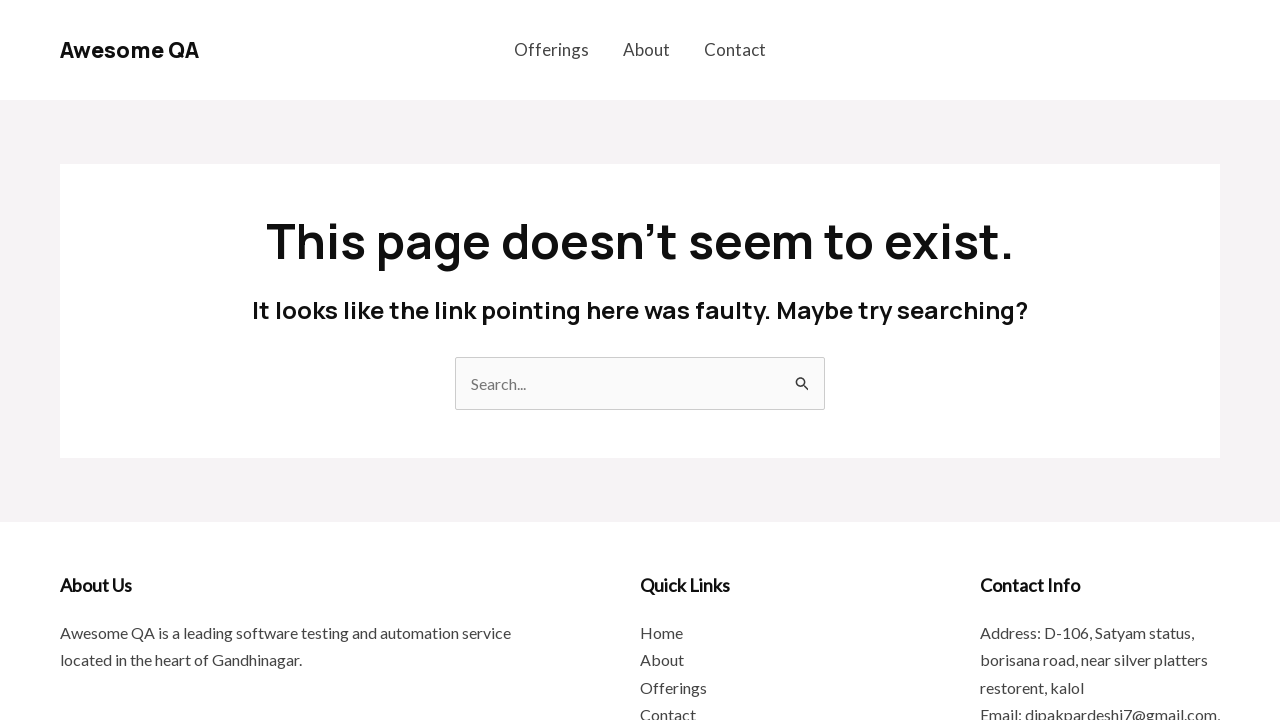

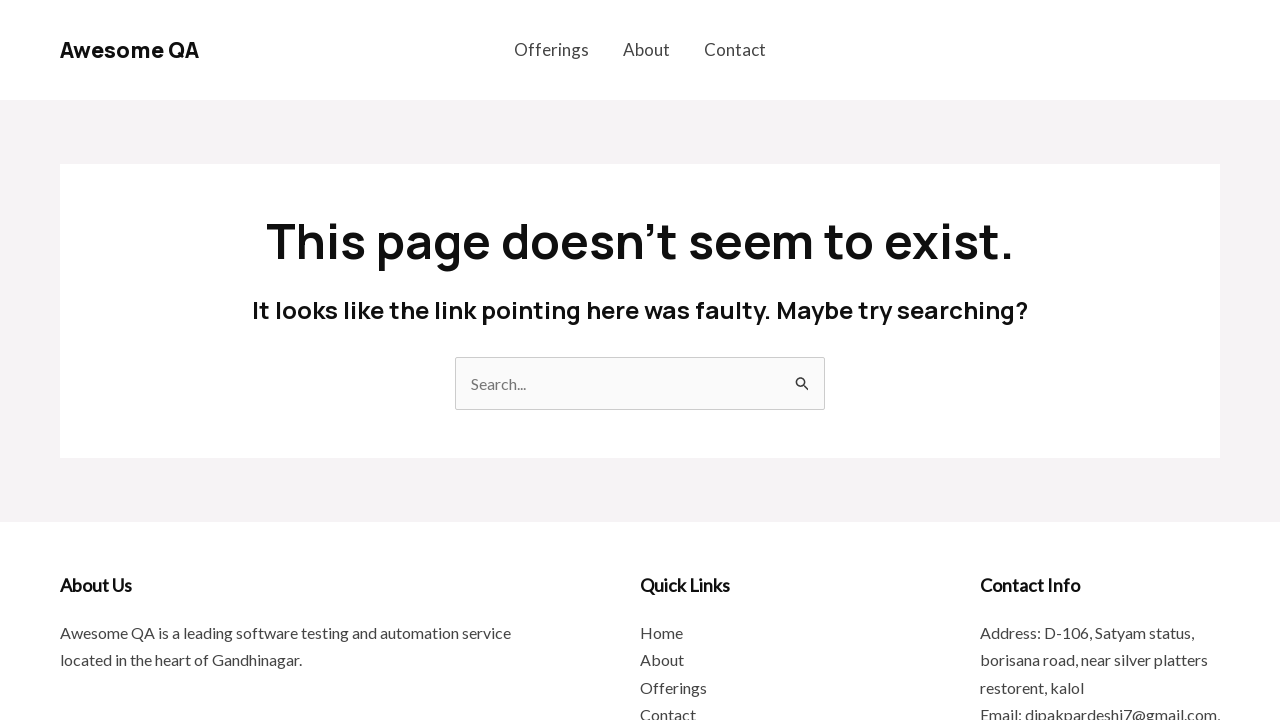